Tests JavaScript alert functionality by clicking a button to trigger an alert, accepting it, and verifying the success message appears

Starting URL: http://practice.cydeo.com/javascript_alerts

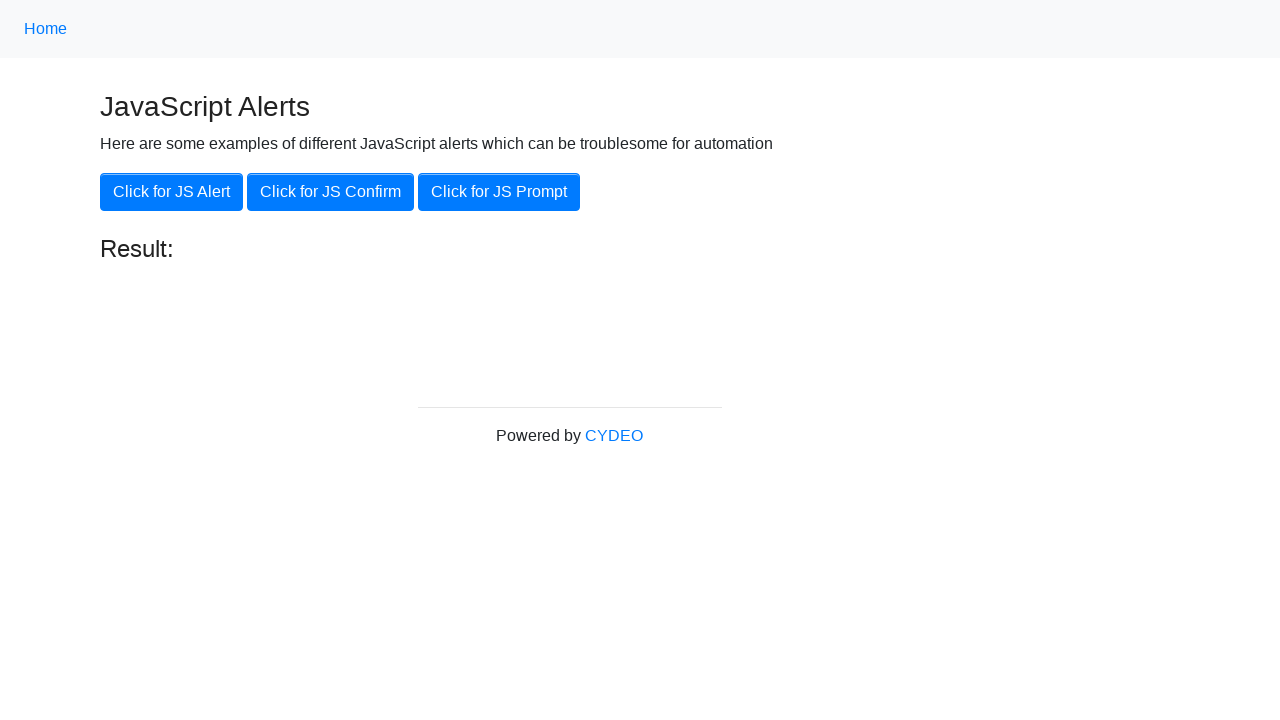

Clicked button to trigger JavaScript alert at (172, 192) on xpath=//button[@onclick='jsAlert()']
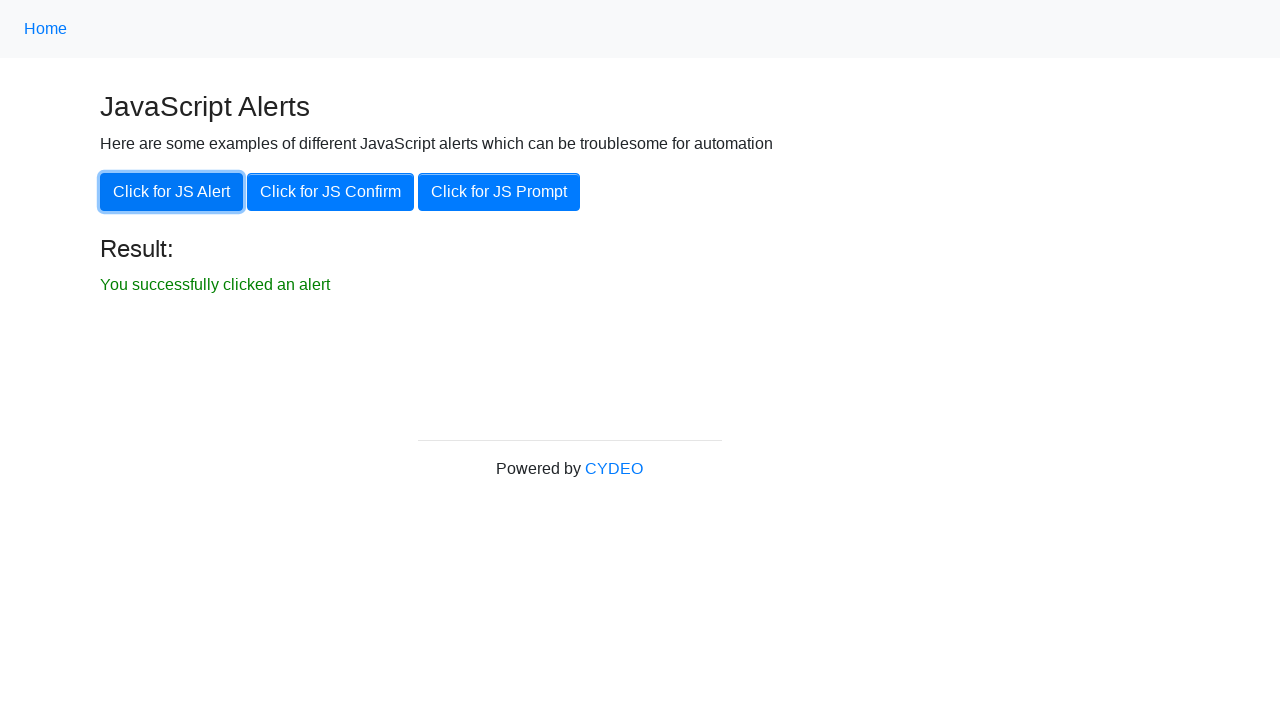

Set up dialog handler to accept alert
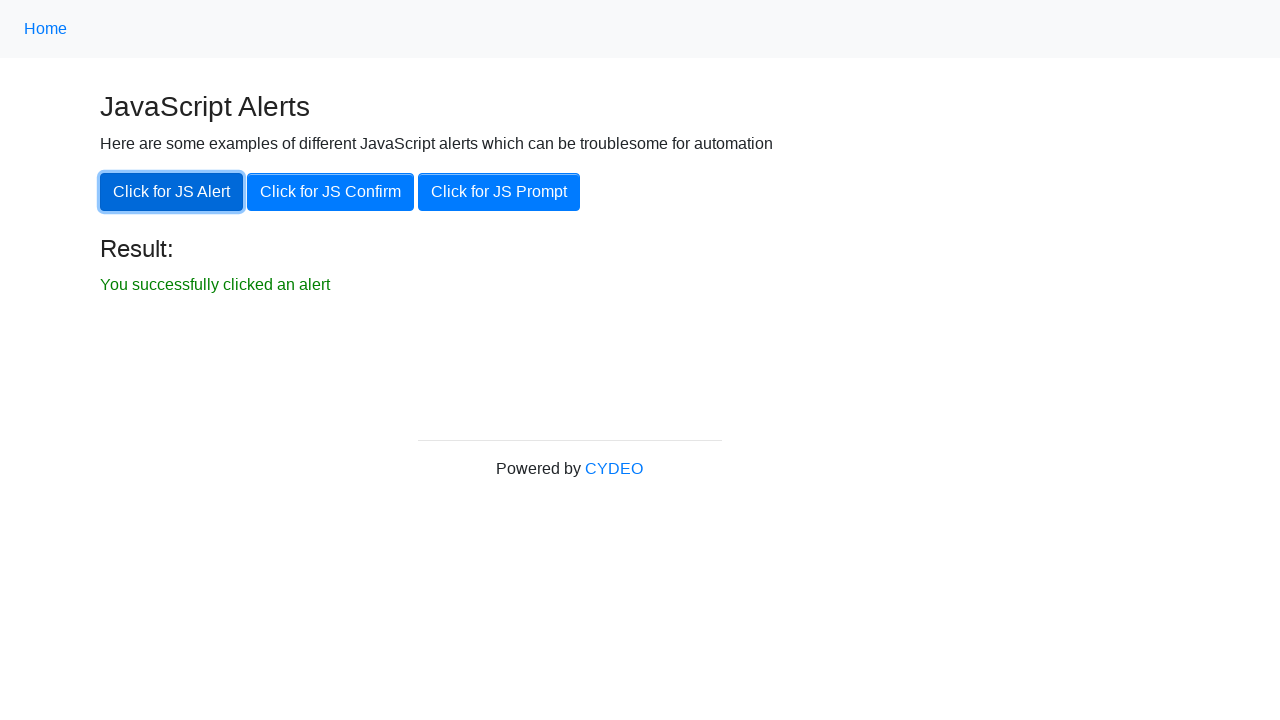

Located success message element
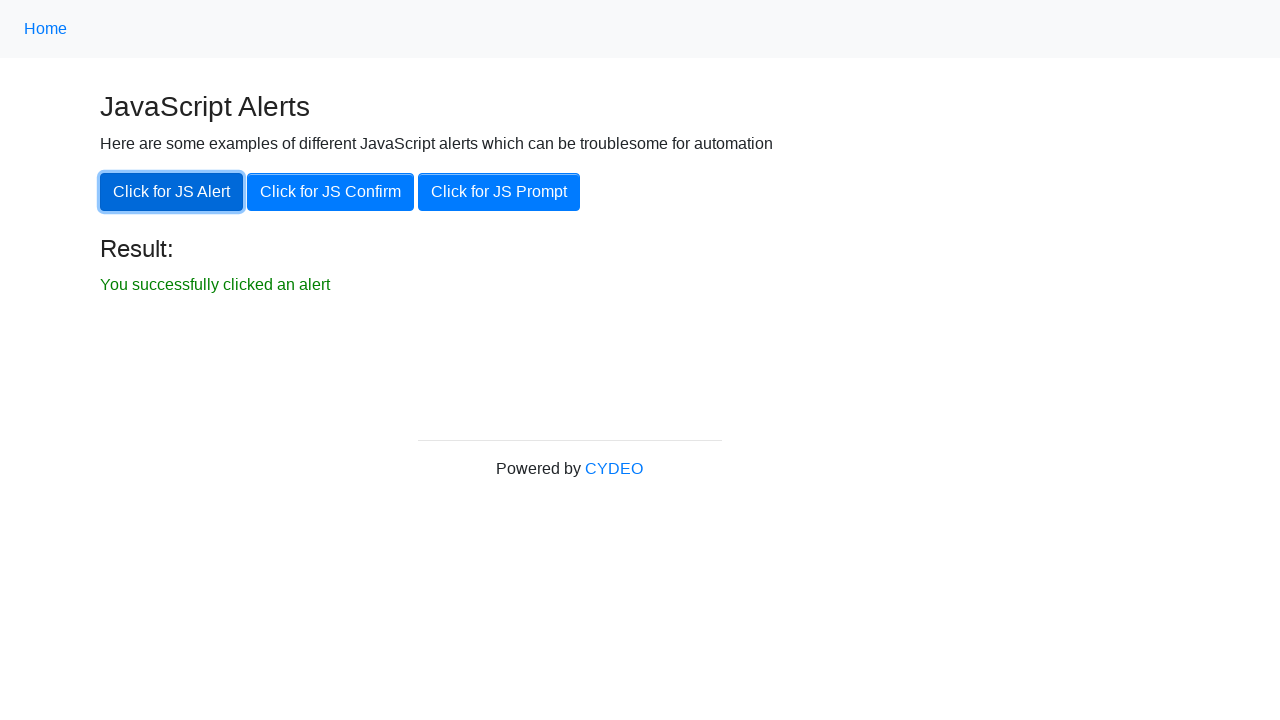

Success message became visible
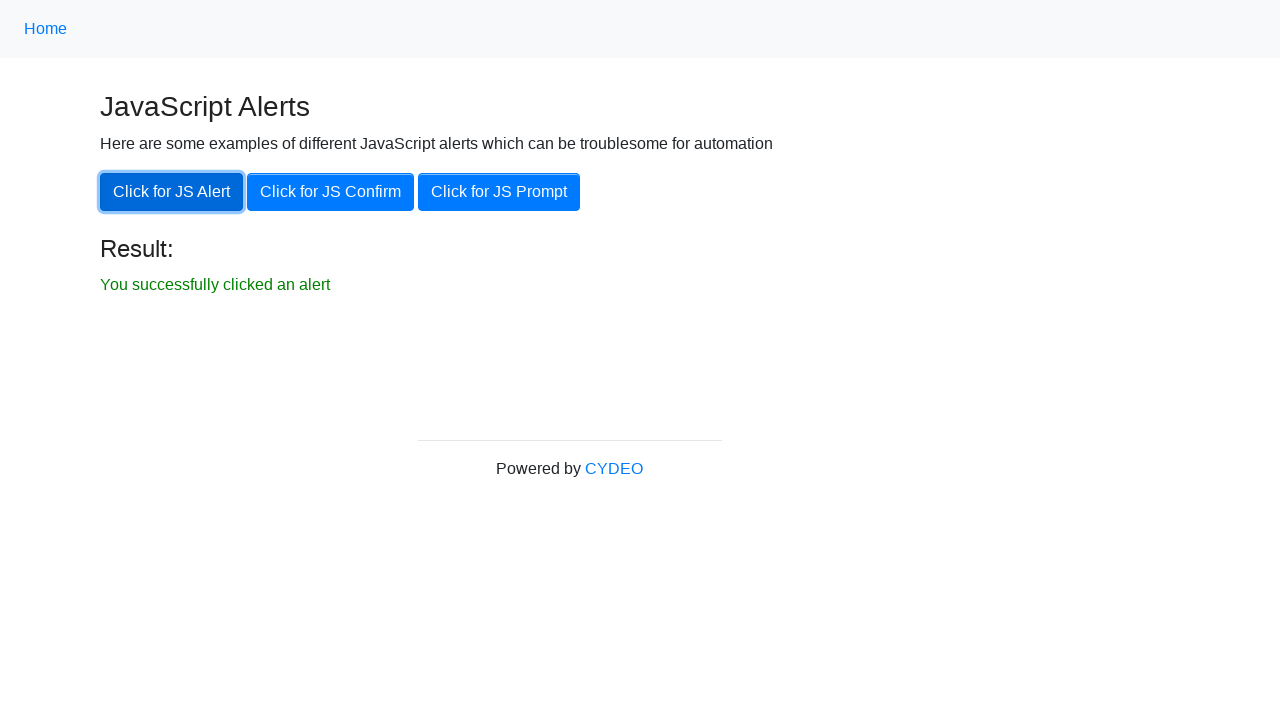

Verified success message text: 'You successfully clicked an alert'
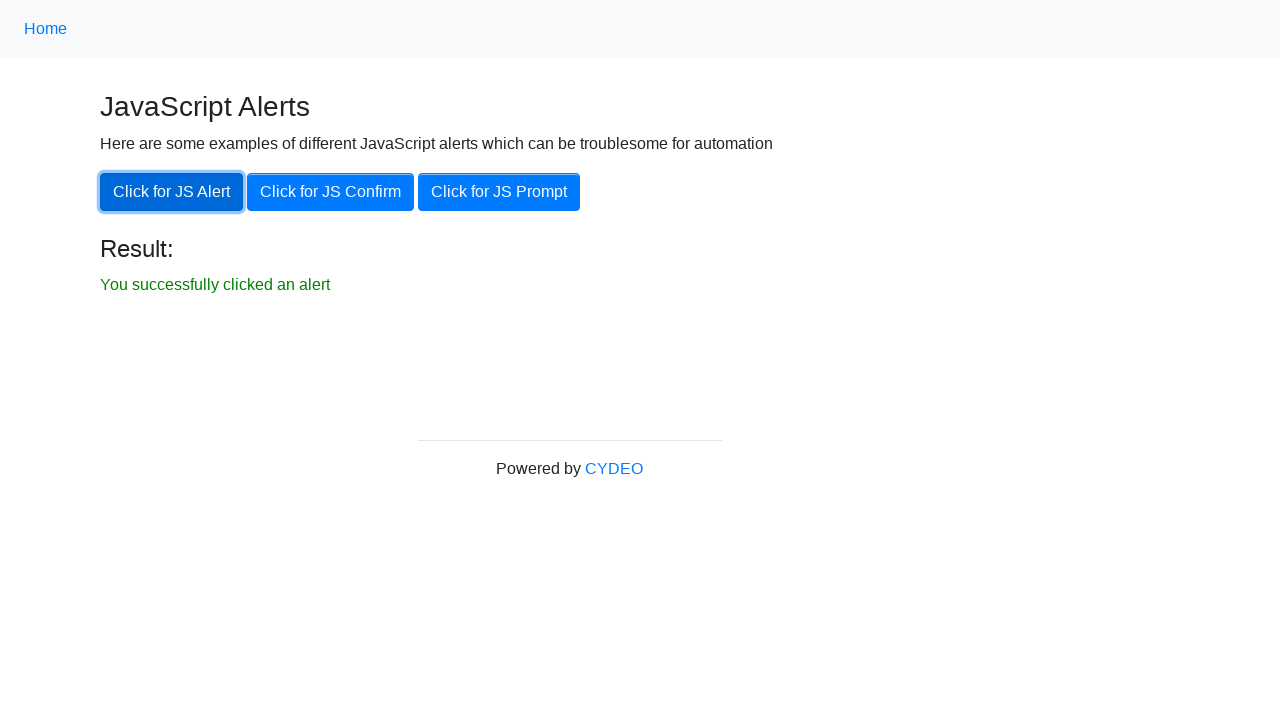

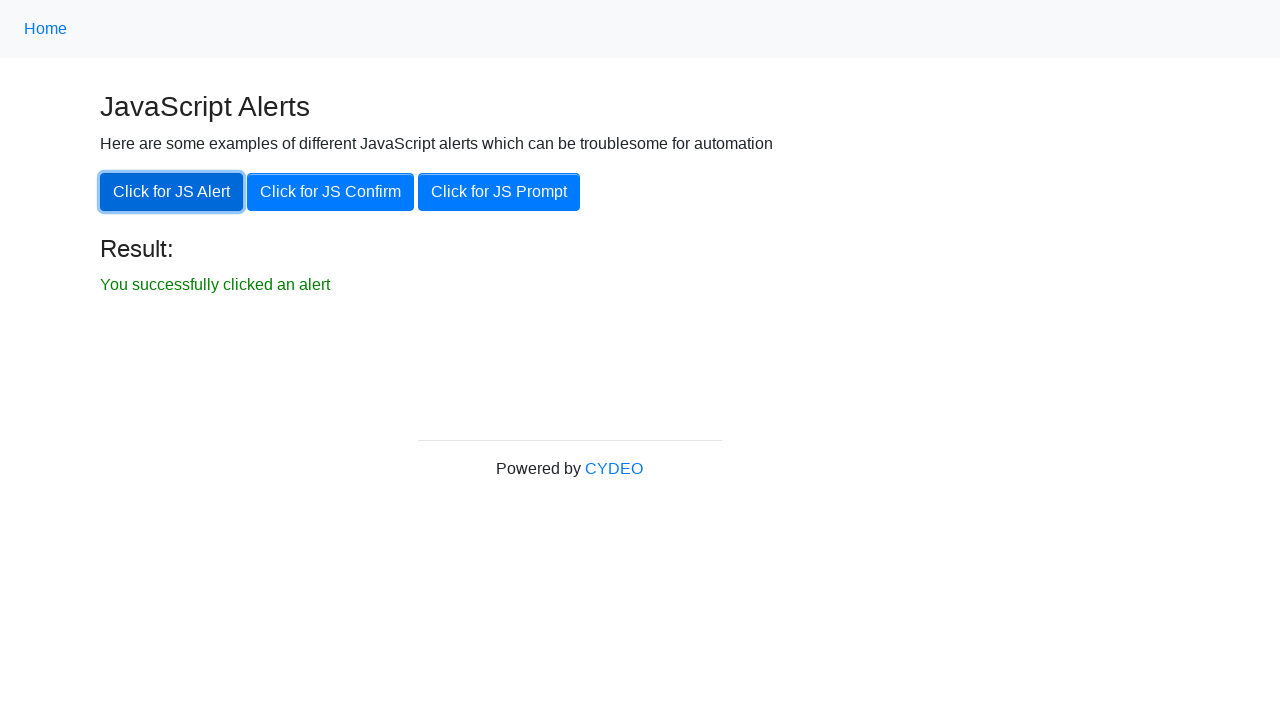